Tests different button click interactions including double click, right click, and regular click on buttons on the demoqa.com buttons page

Starting URL: https://demoqa.com/buttons

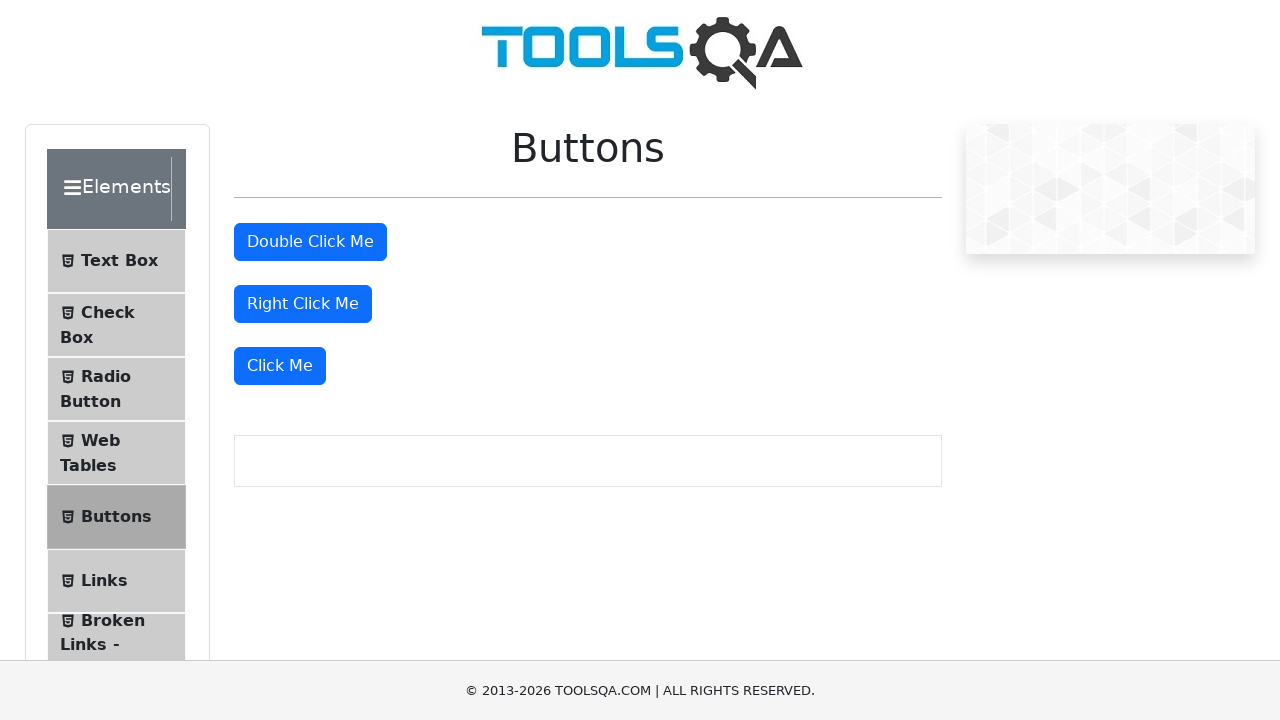

Double clicked the first primary button at (310, 242) on xpath=(//button[@class='btn btn-primary'])[1]
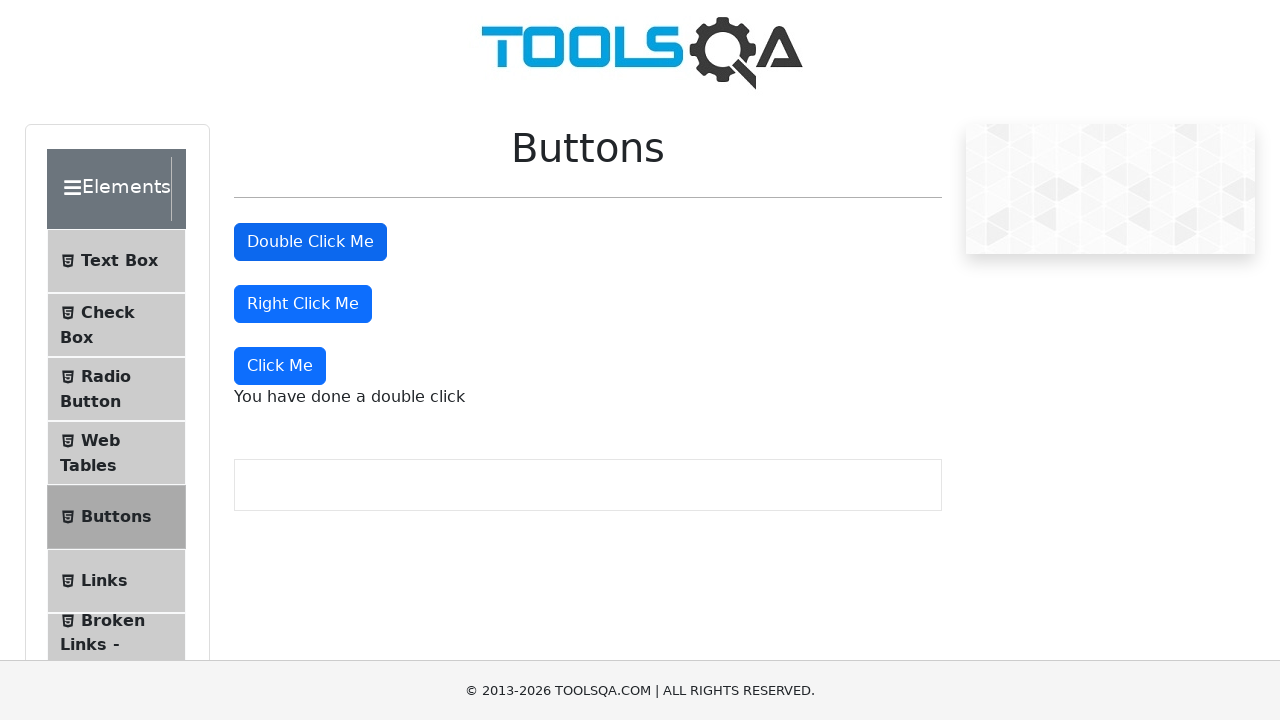

Right clicked the second primary button at (303, 304) on xpath=(//button[@class='btn btn-primary'])[2]
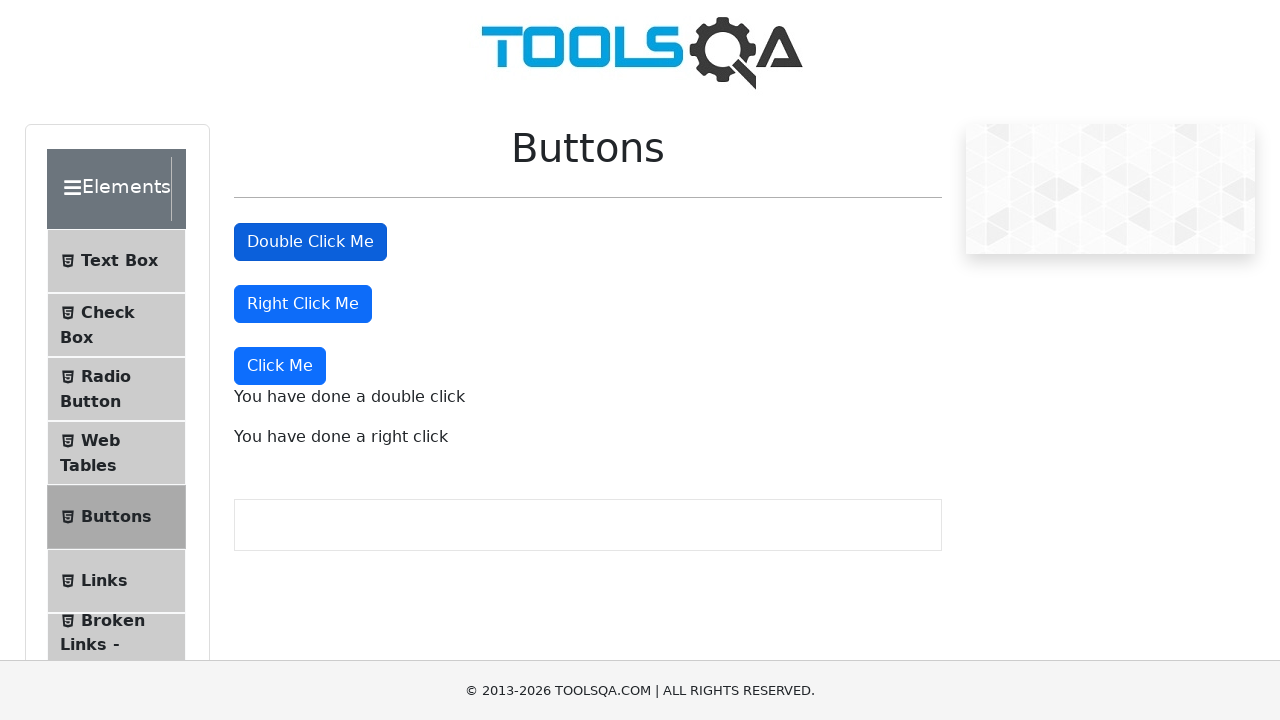

Clicked the third primary button at (280, 366) on xpath=(//button[@class='btn btn-primary'])[3]
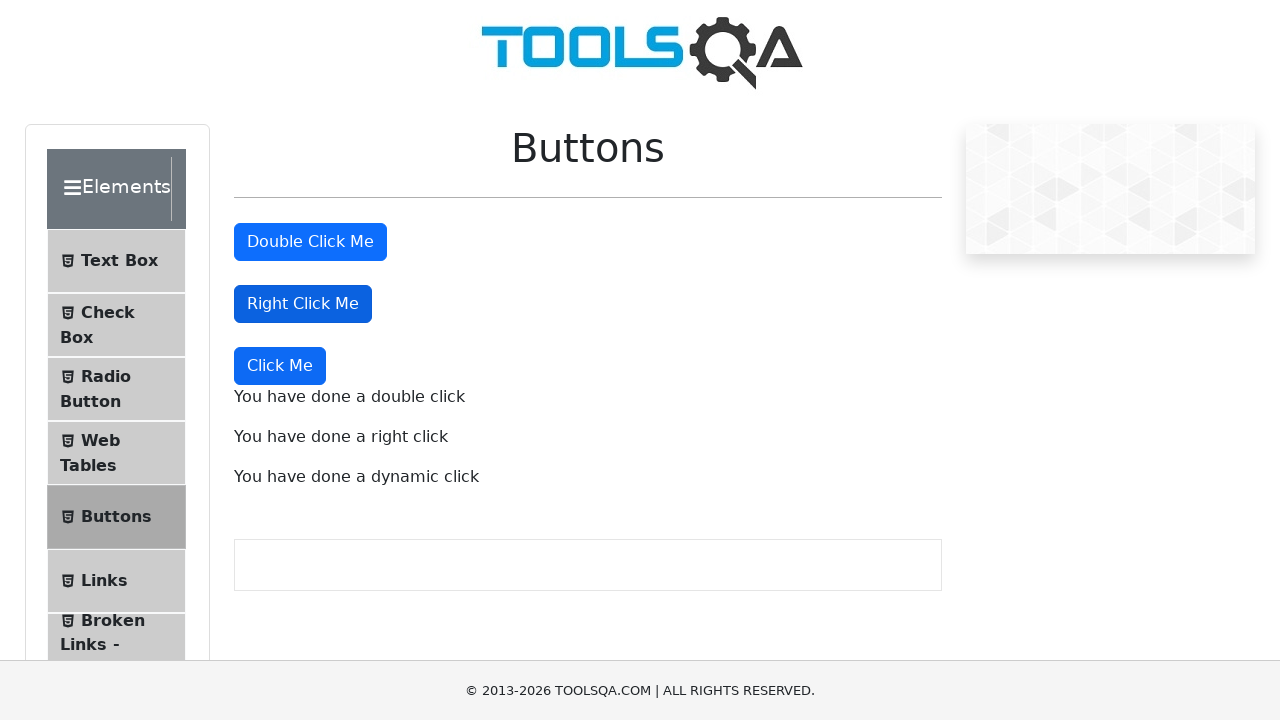

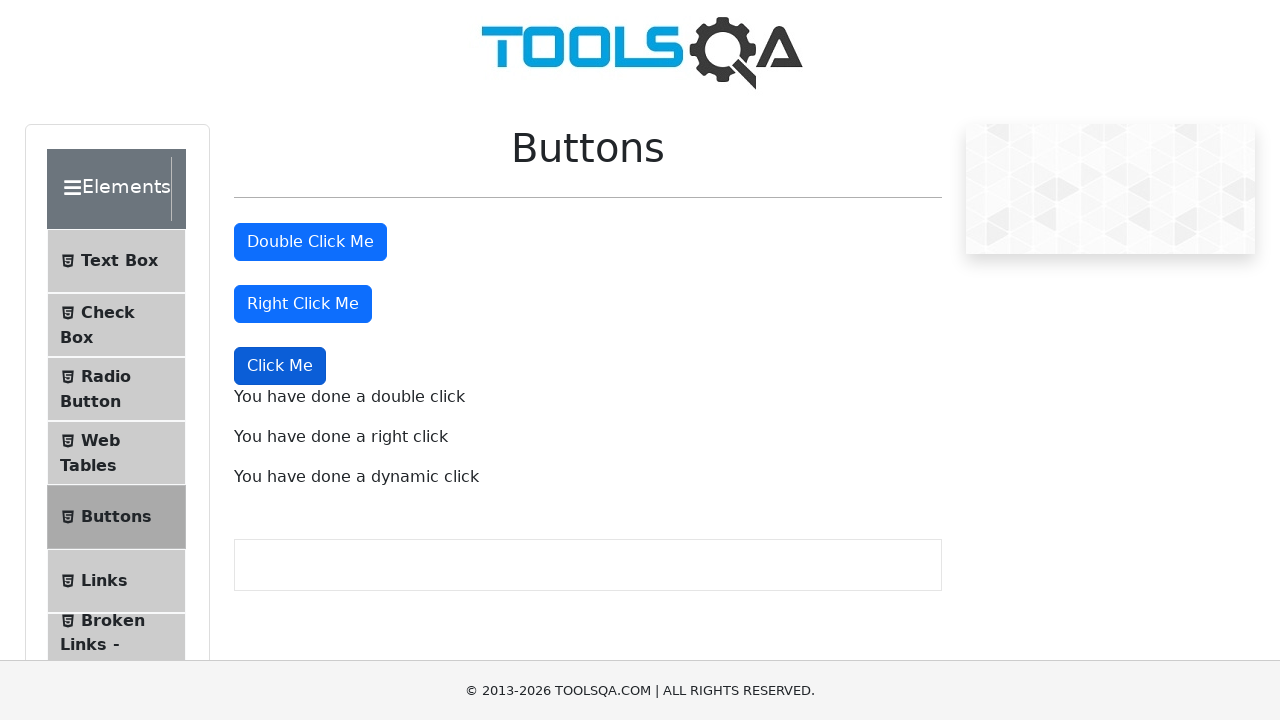